Tests error handling when side 2 is not a number by entering 'y'

Starting URL: https://testpages.eviltester.com/styled/apps/triangle/triangle001.html

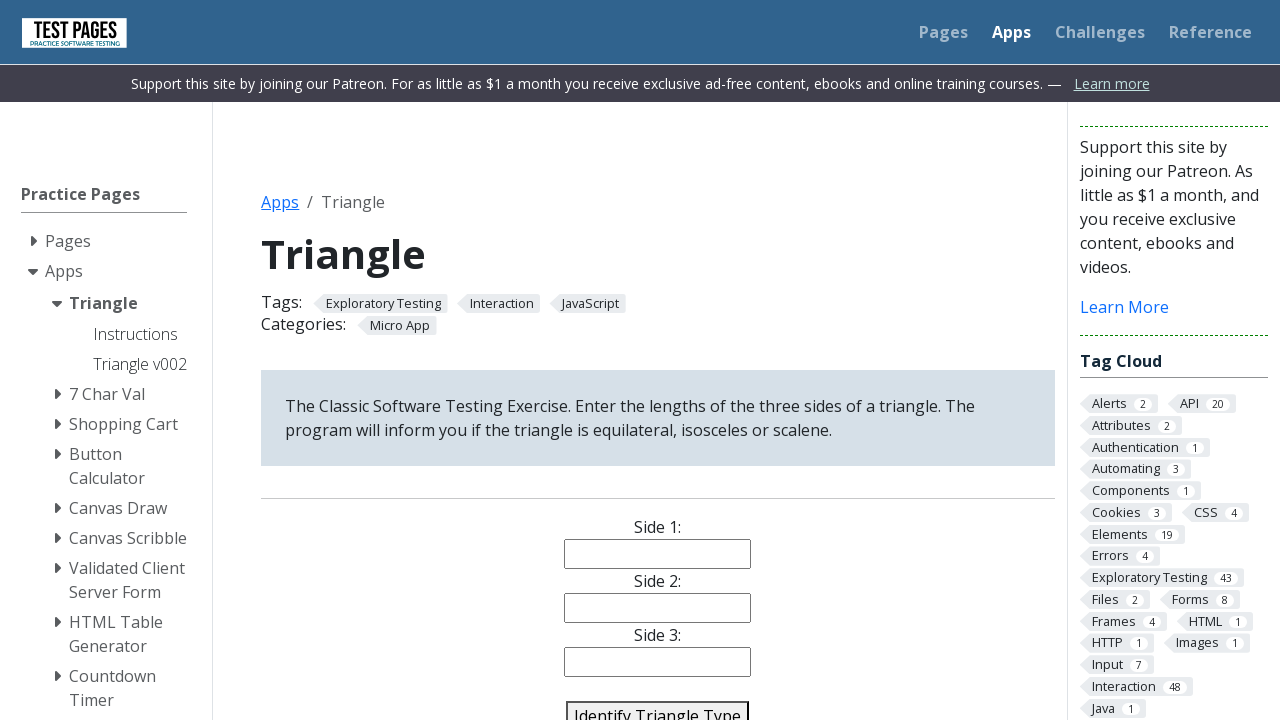

Filled side1 input with '5' on input[name='side1']
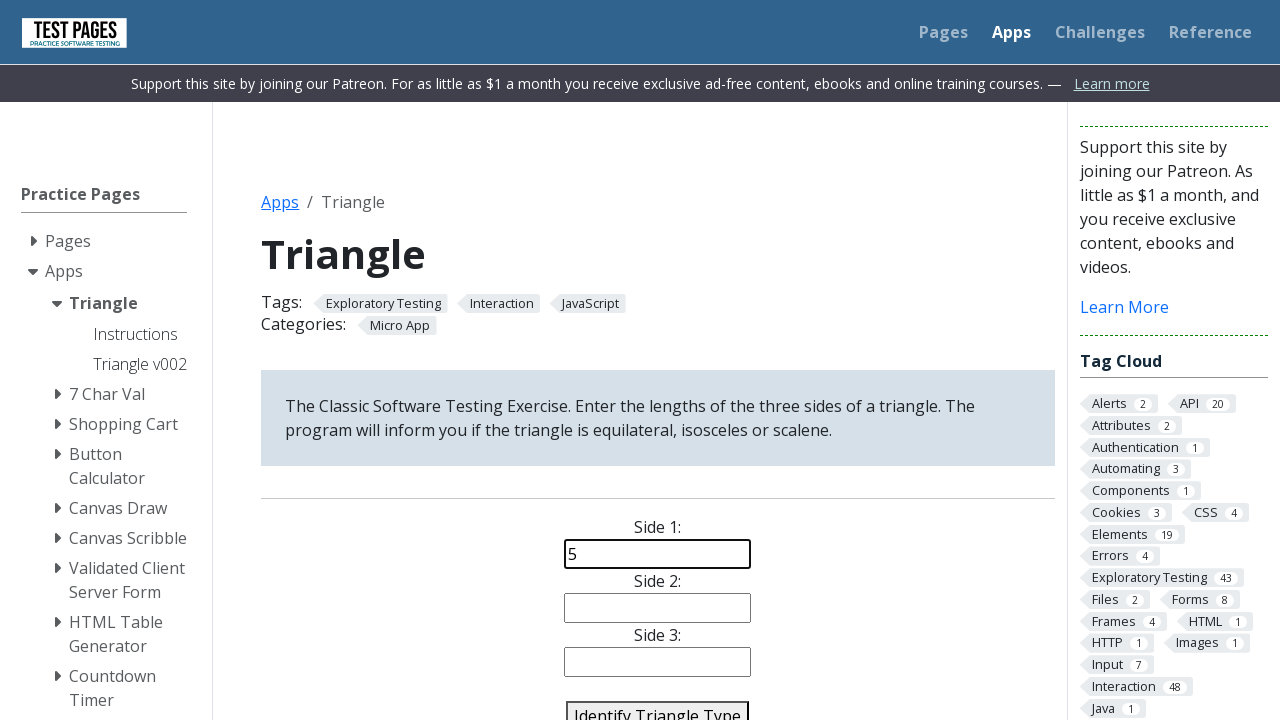

Filled side2 input with 'y' to test error handling for non-numeric input on input[name='side2']
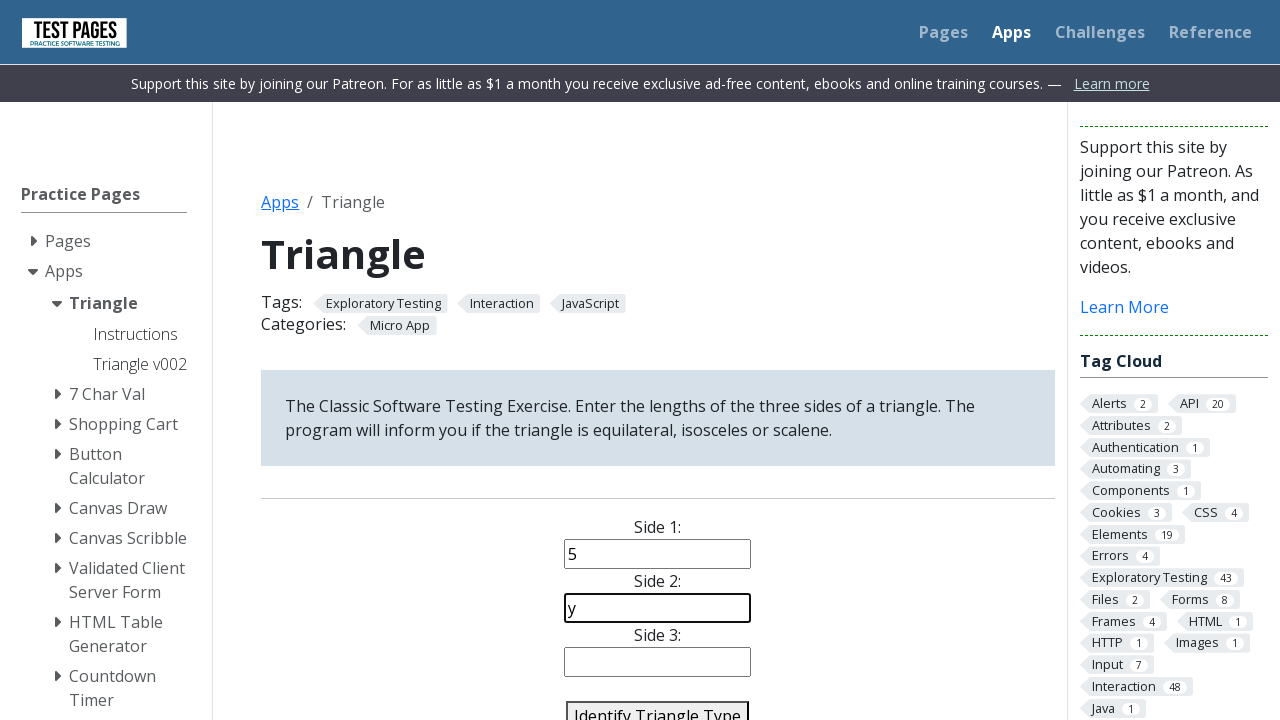

Filled side3 input with '7' on input[name='side3']
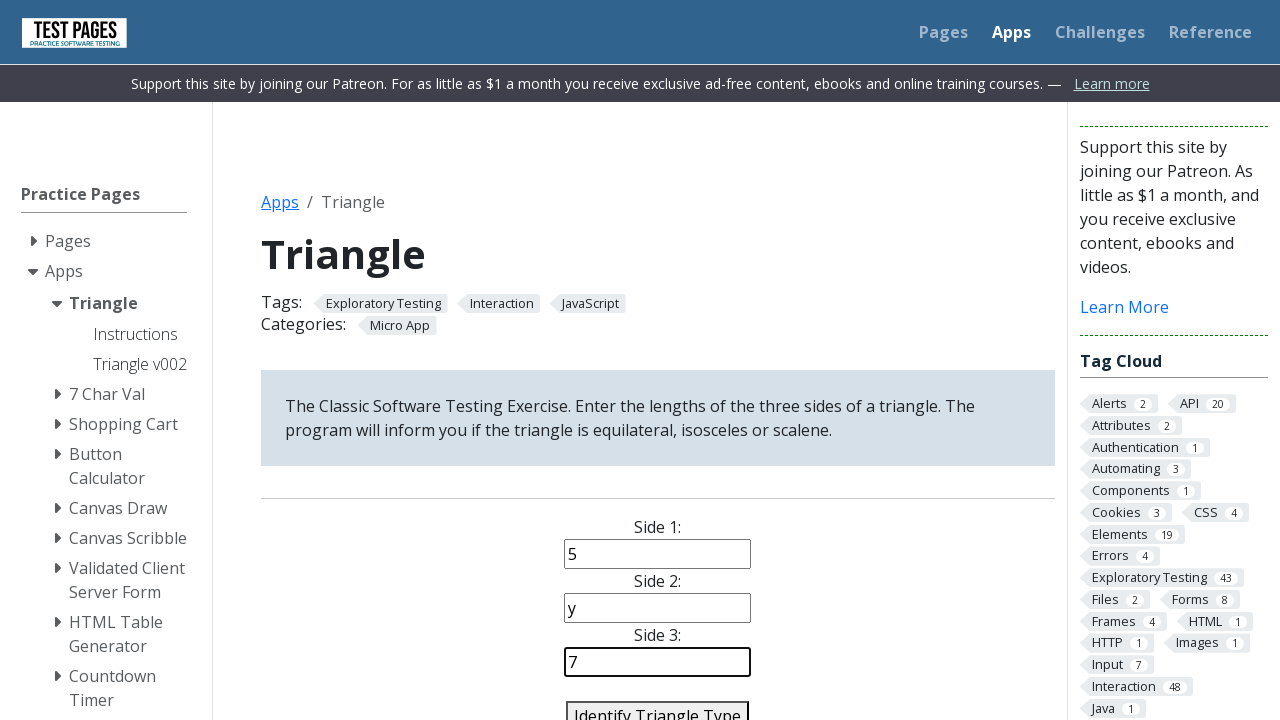

Clicked identify button to submit triangle calculation at (658, 705) on #identify-triangle-action
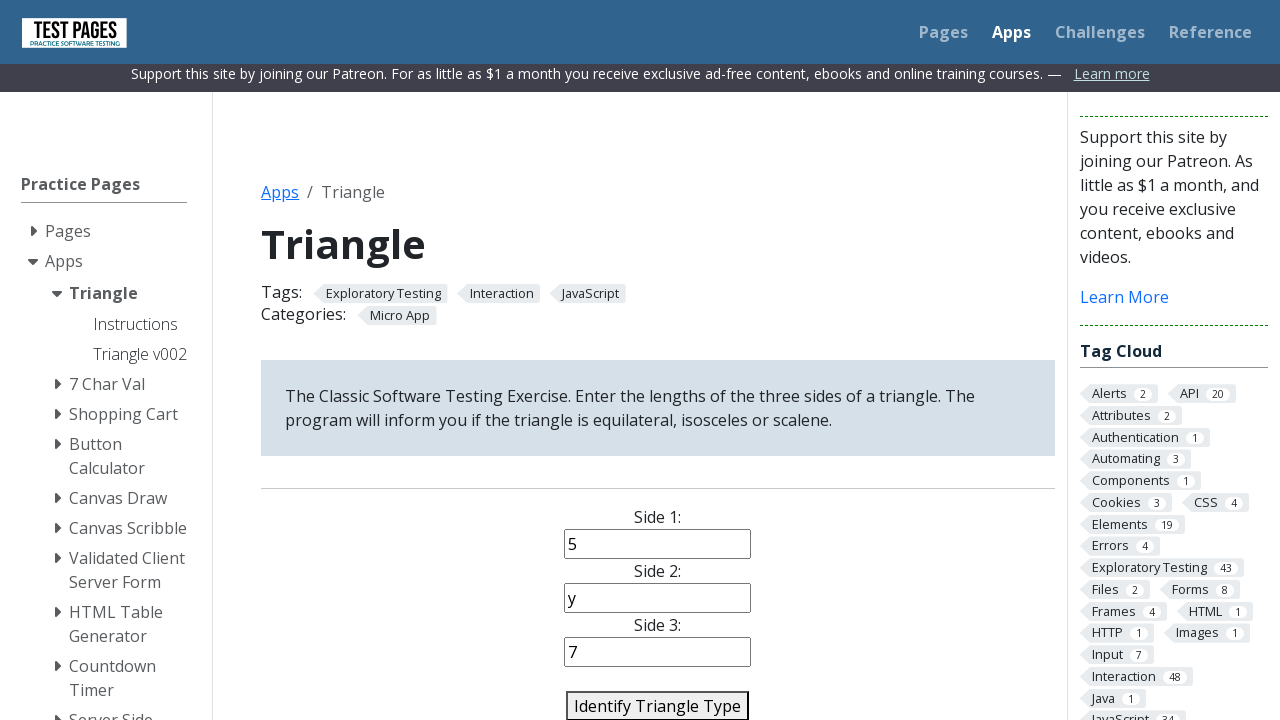

Waited for triangle-type result element to appear
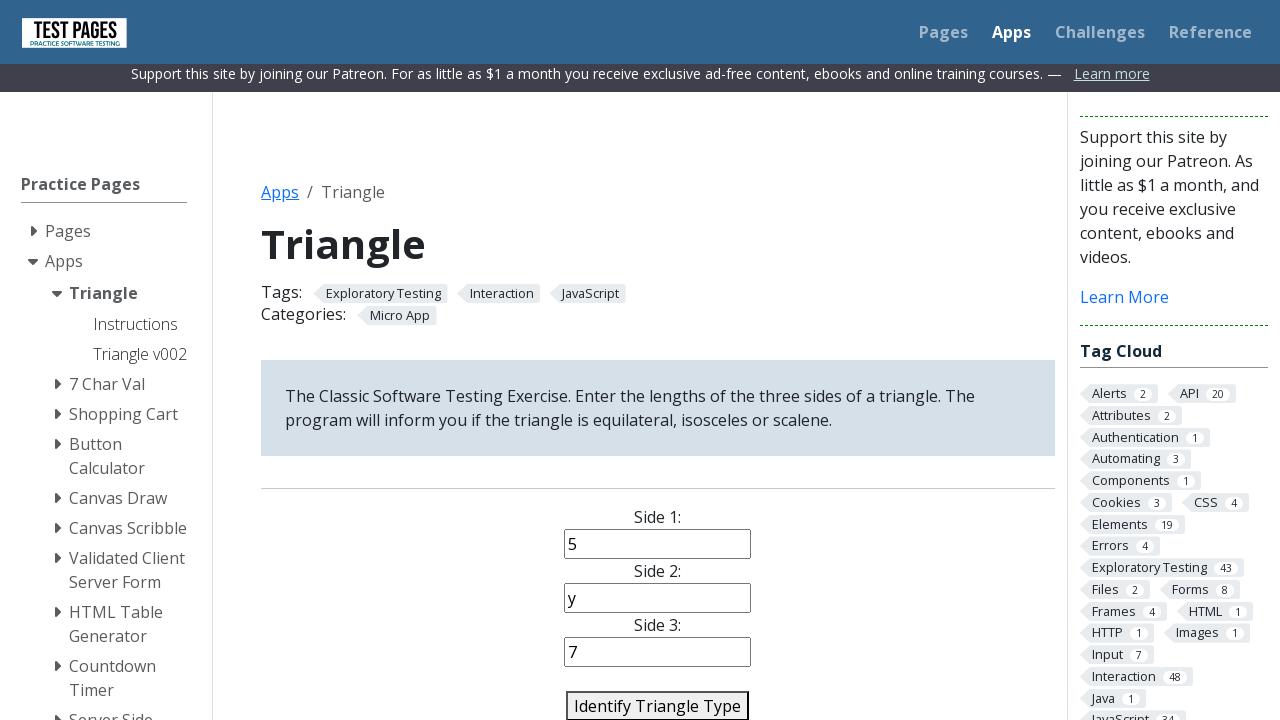

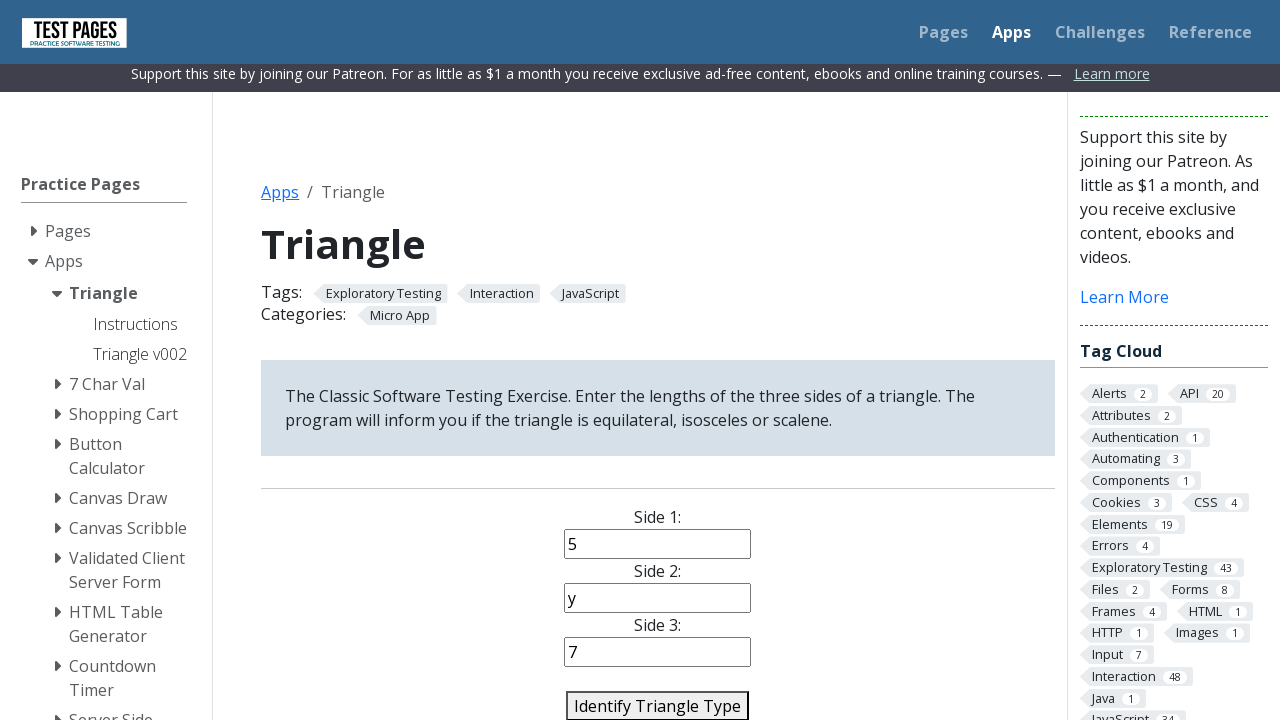